Navigates to Flipkart and sets the browser window size to 100x200 pixels

Starting URL: https://www.flipkart.com

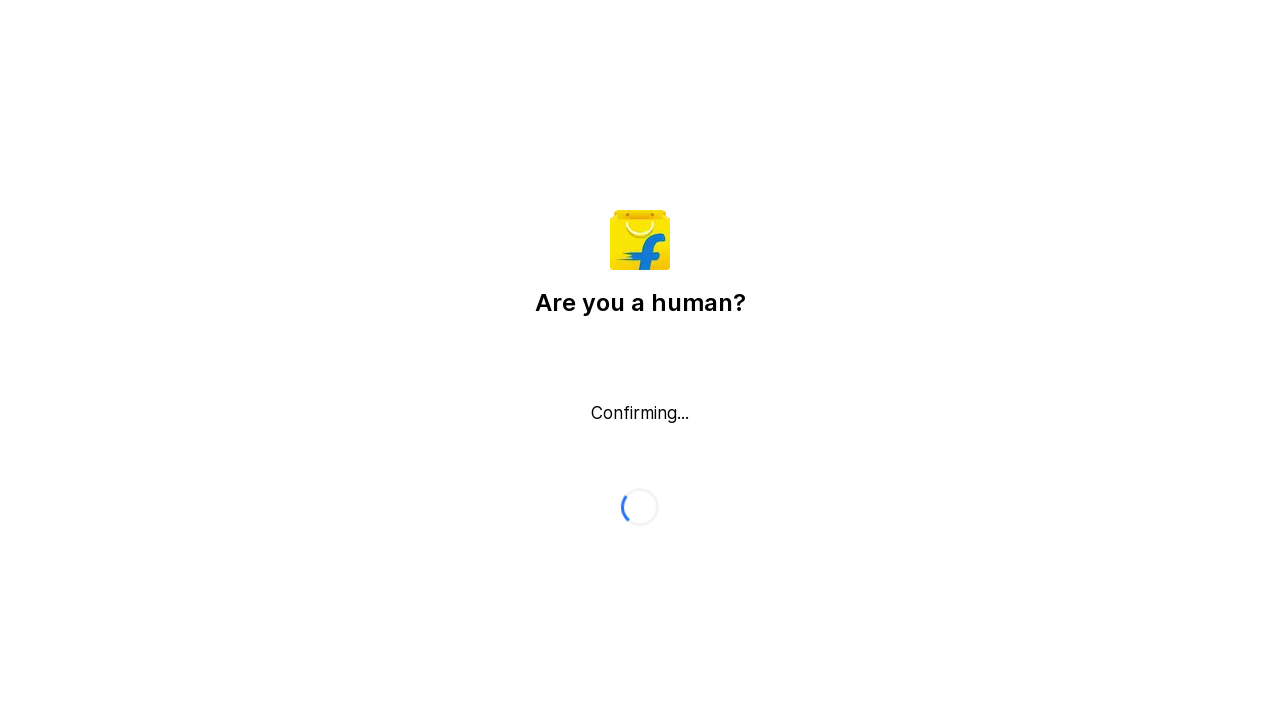

Navigated to Flipkart homepage
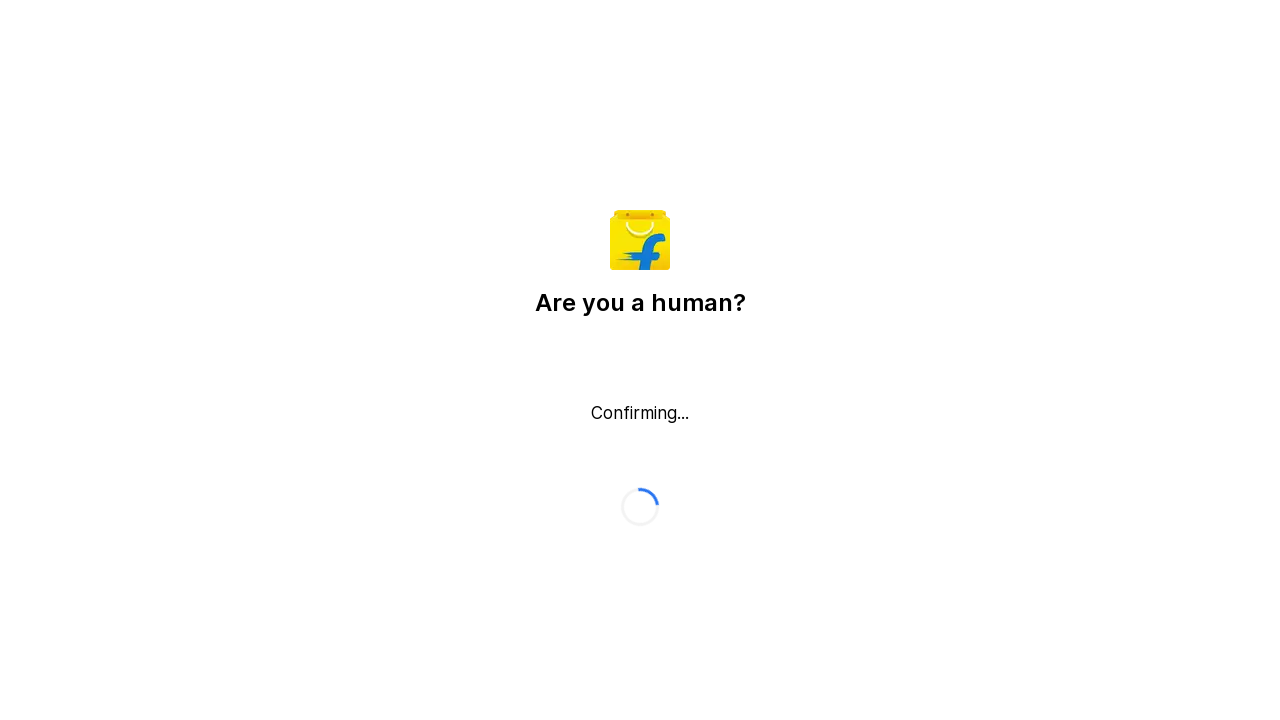

Set browser window size to 100x200 pixels
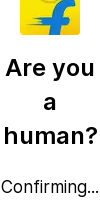

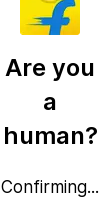